Tests a grocery shopping site by searching for products containing "ca", verifying the filtered results, adding items to cart including one containing "Capsicum", and verifying the brand logo text.

Starting URL: https://rahulshettyacademy.com/seleniumPractise/#/

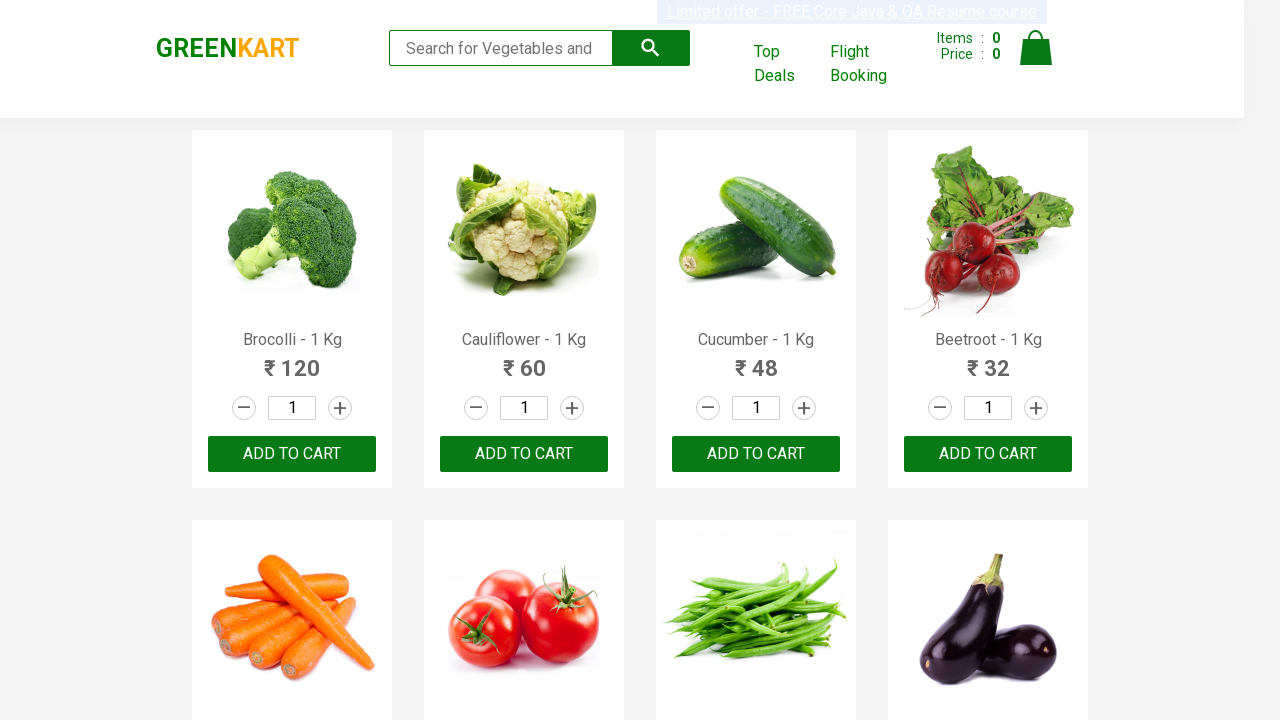

Filled search field with 'ca' to filter products on input[type='search']
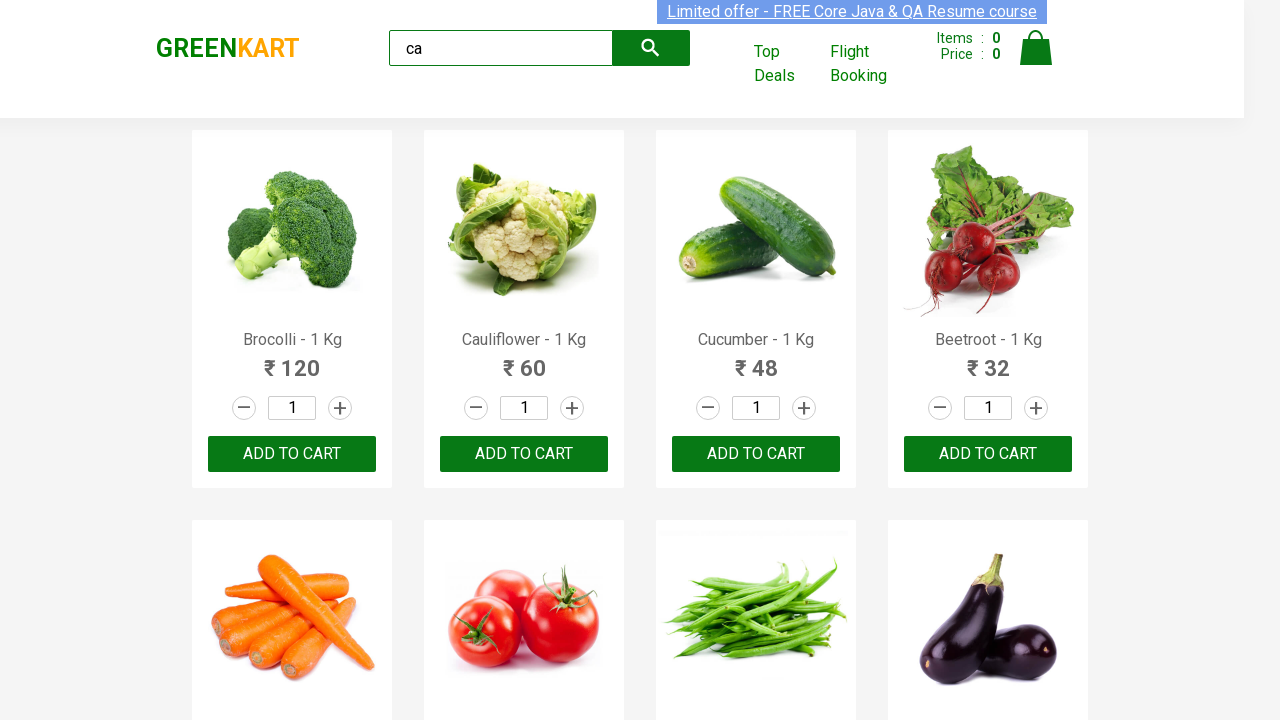

Filtered products loaded and visible
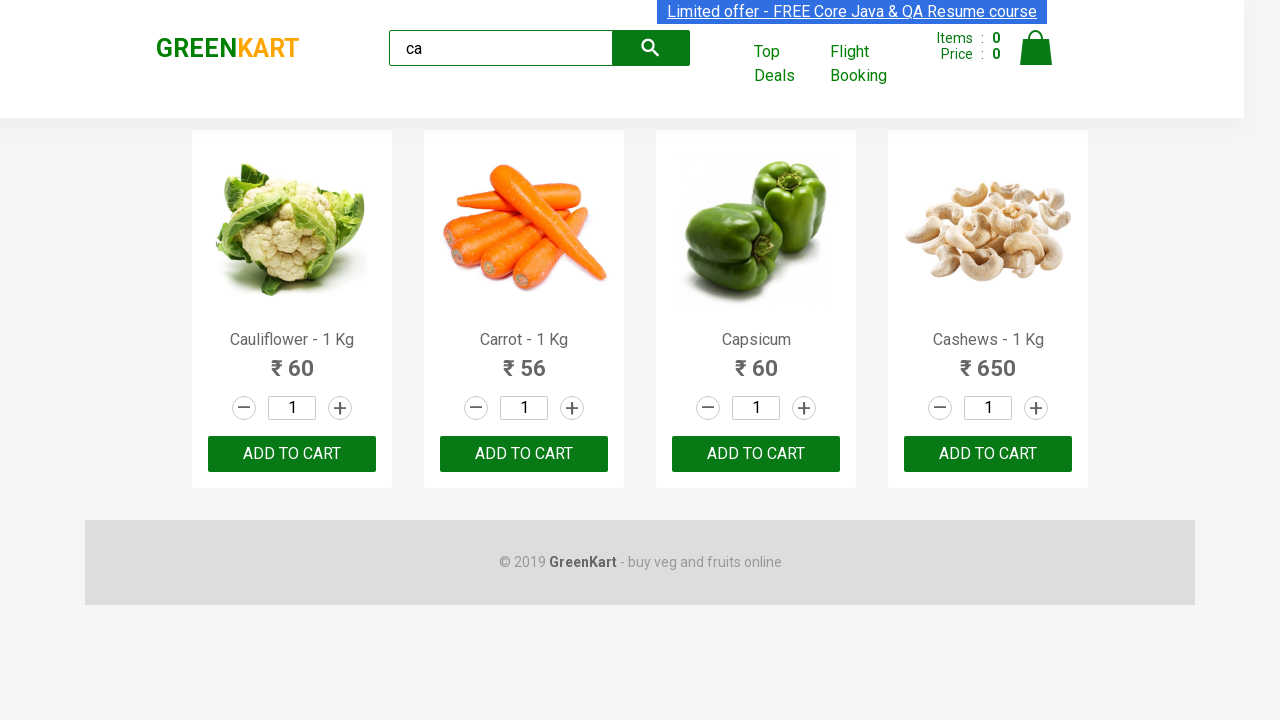

Clicked ADD TO CART on first visible product at (292, 454) on .products .product >> nth=0 >> text=ADD TO CART
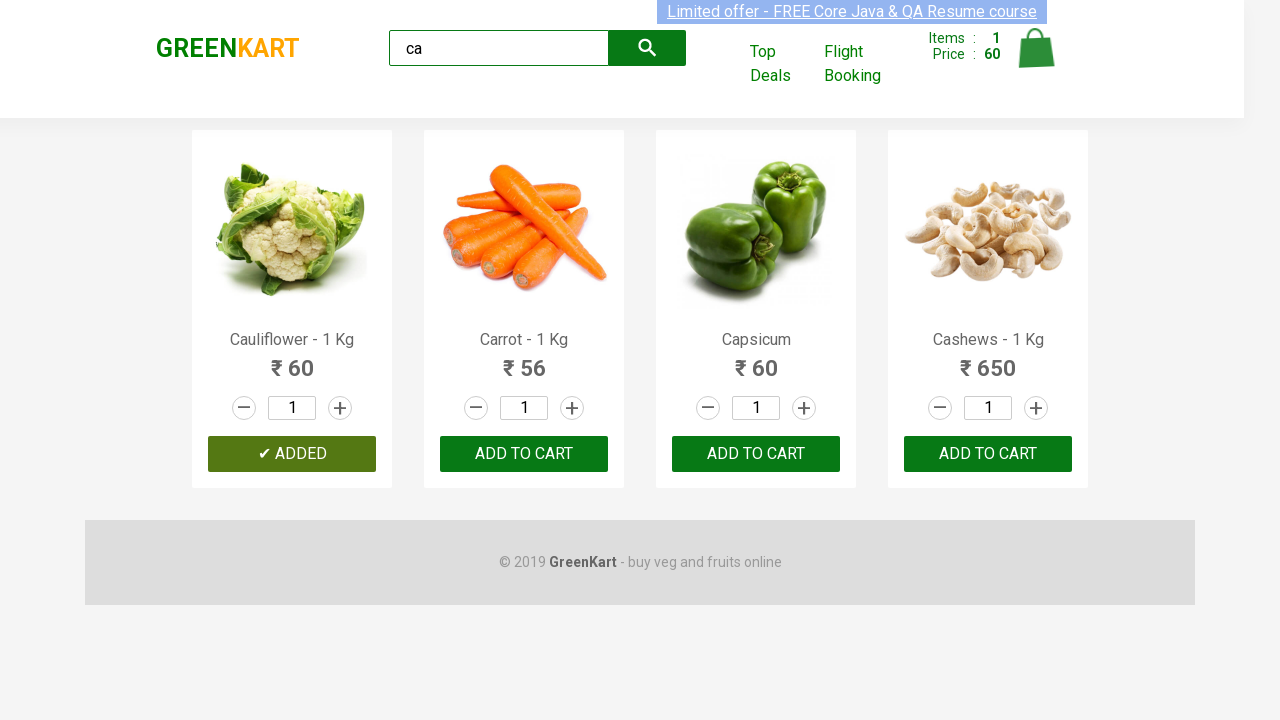

Clicked ADD TO CART for product 'Capsicum' containing Capsicum at (756, 454) on .products .product >> nth=2 >> button
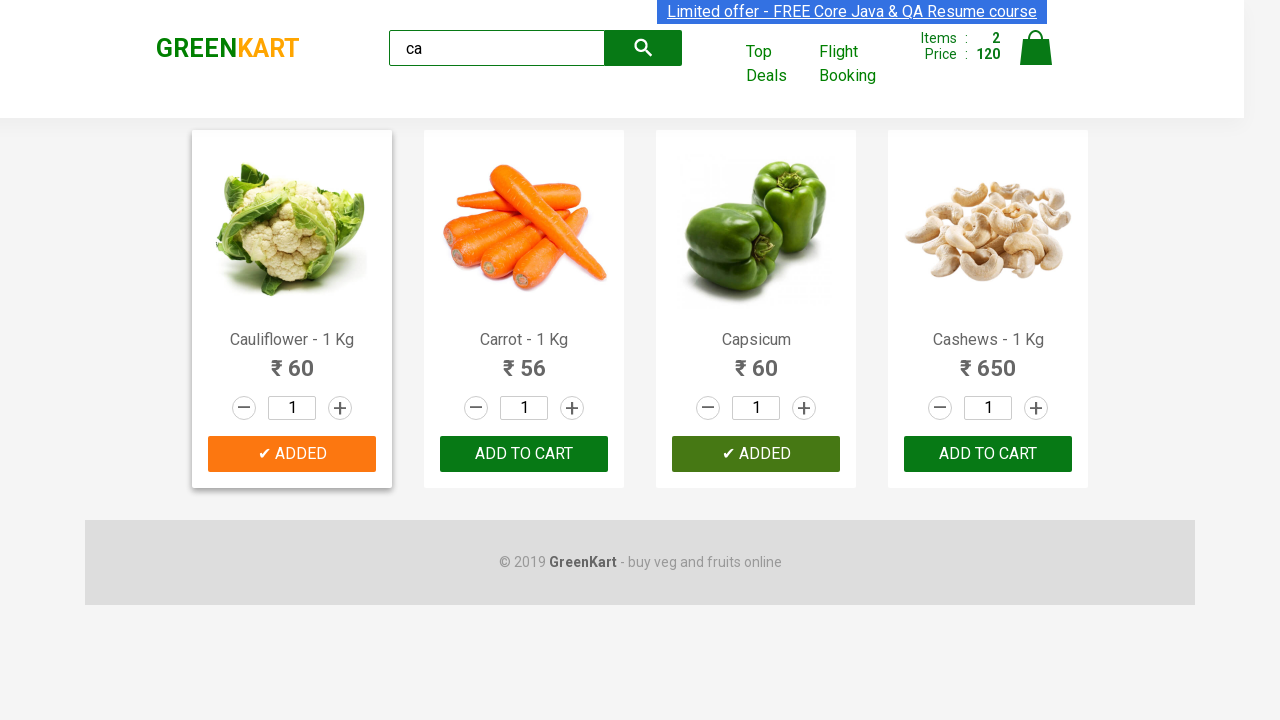

Brand logo element loaded
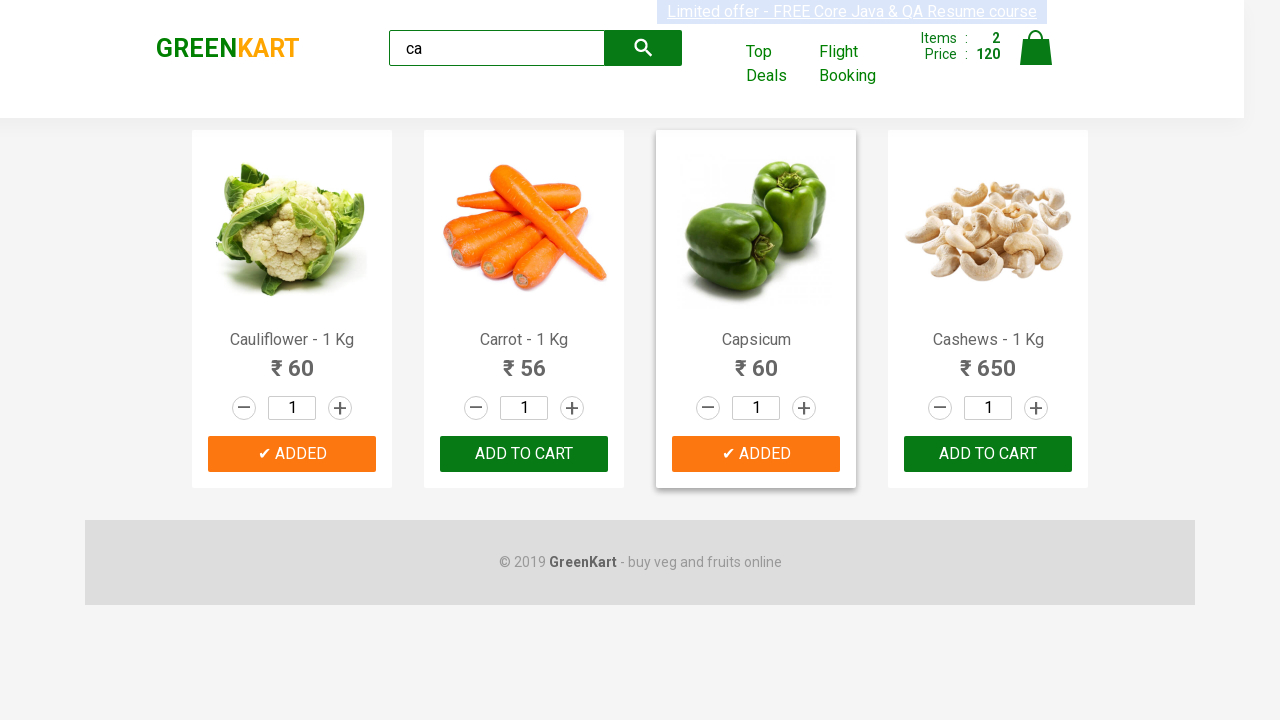

Retrieved brand logo text: 'GREENKART'
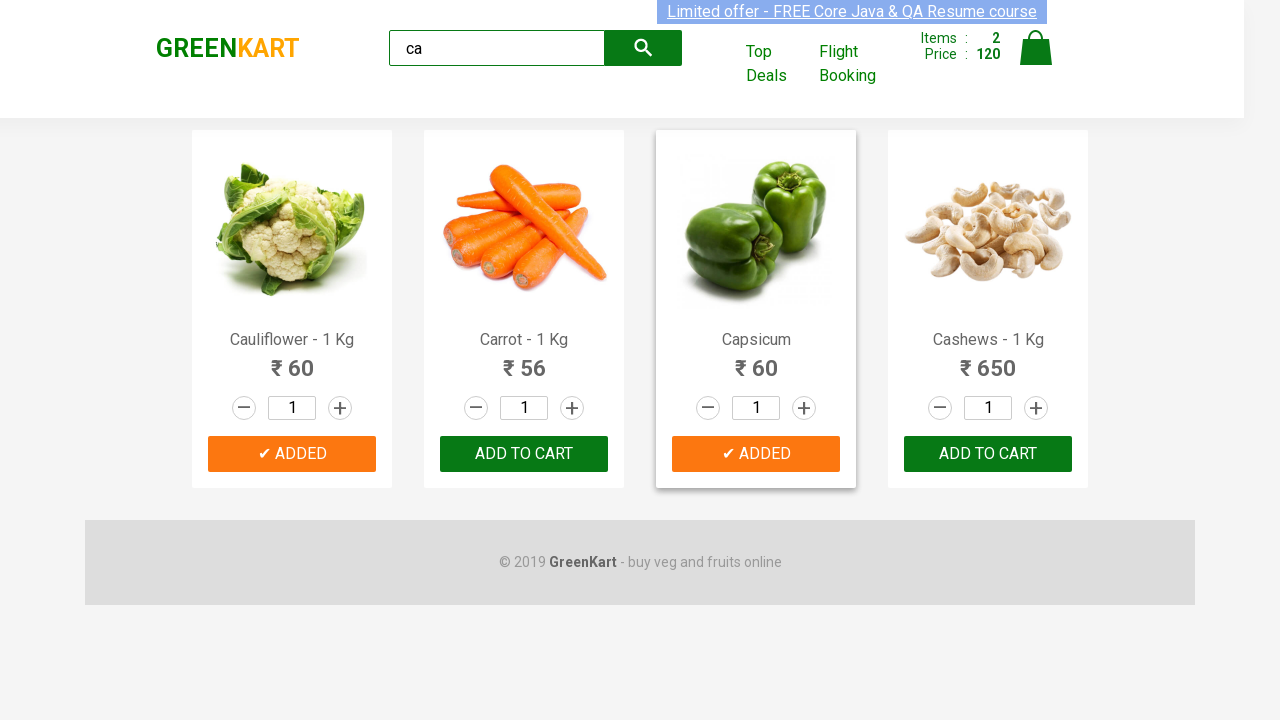

Verified brand logo text is 'GREENKART'
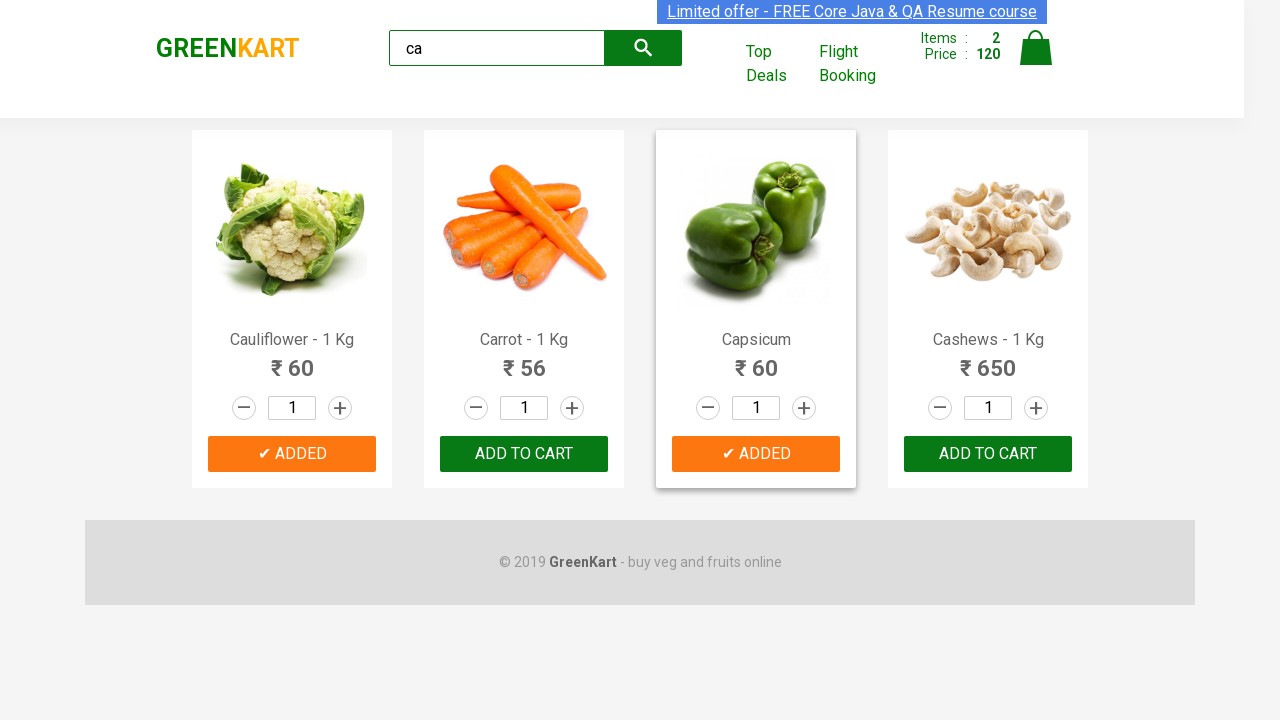

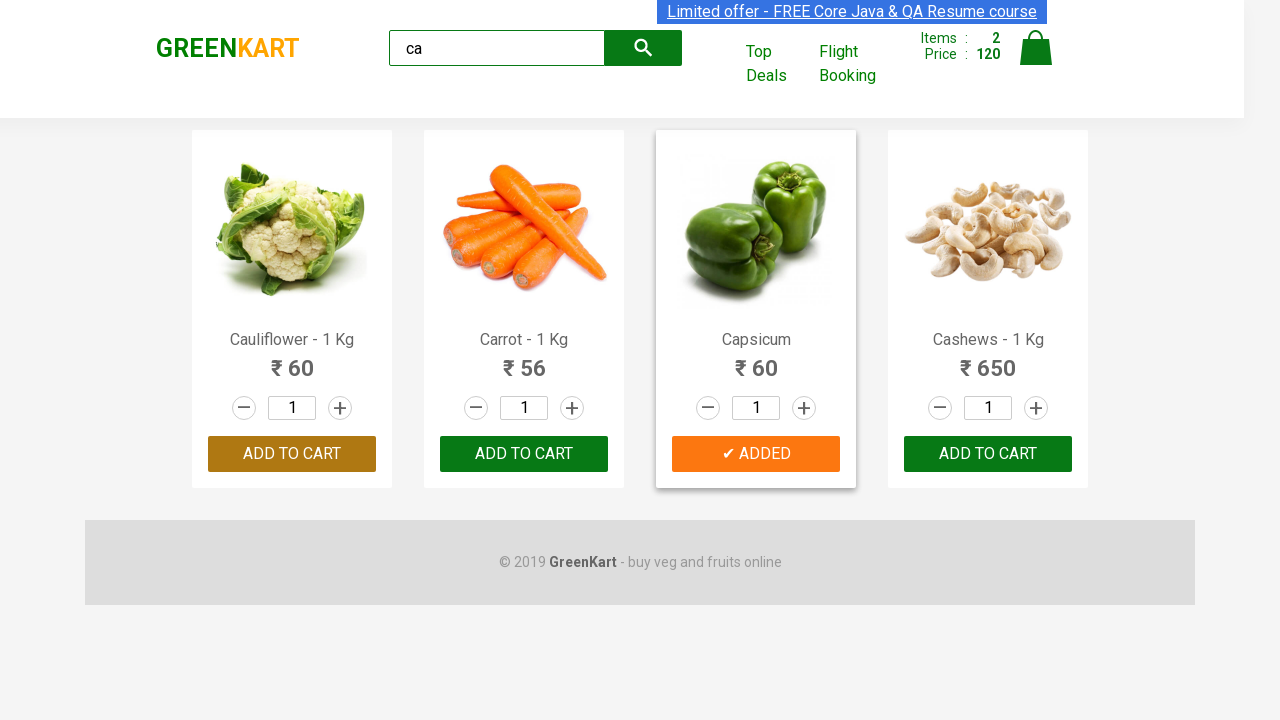